Tests navigation on calculator.net by clicking on BMI Calculator link, navigating back, then clicking on Sales Tax link

Starting URL: https://www.calculator.net

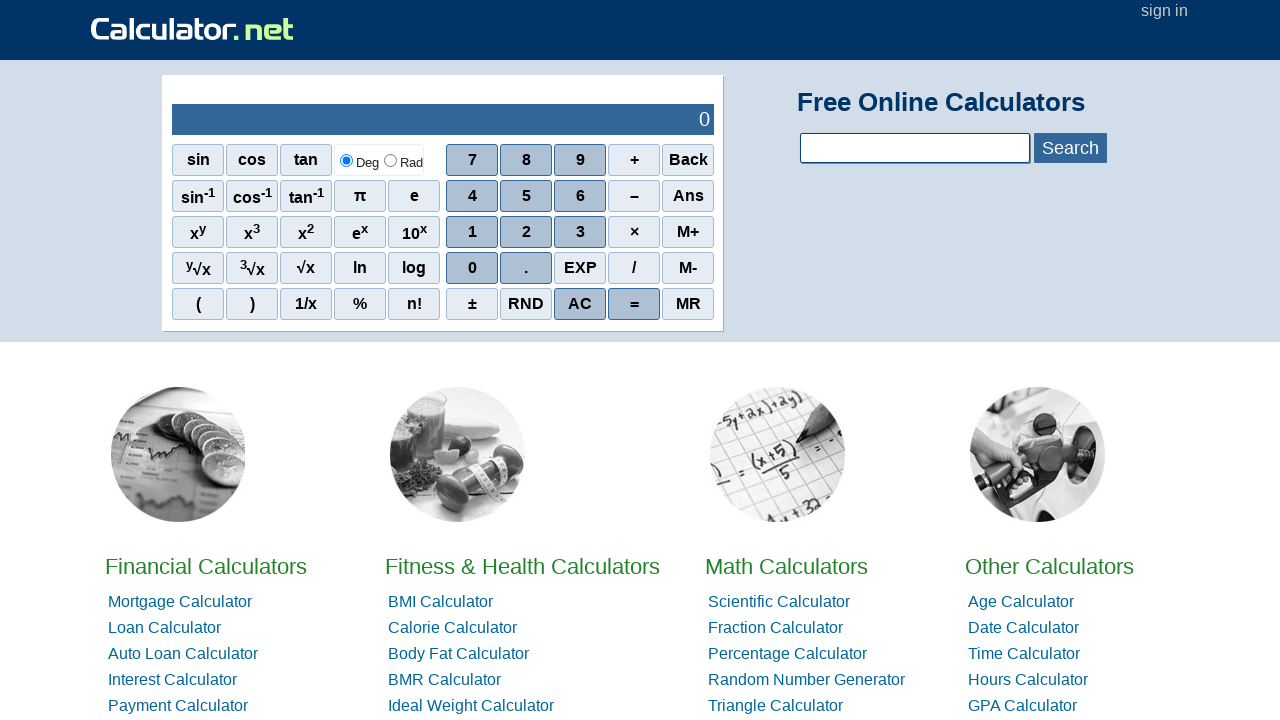

Clicked on BMI Calculator link at (440, 602) on text=BMI Calculator
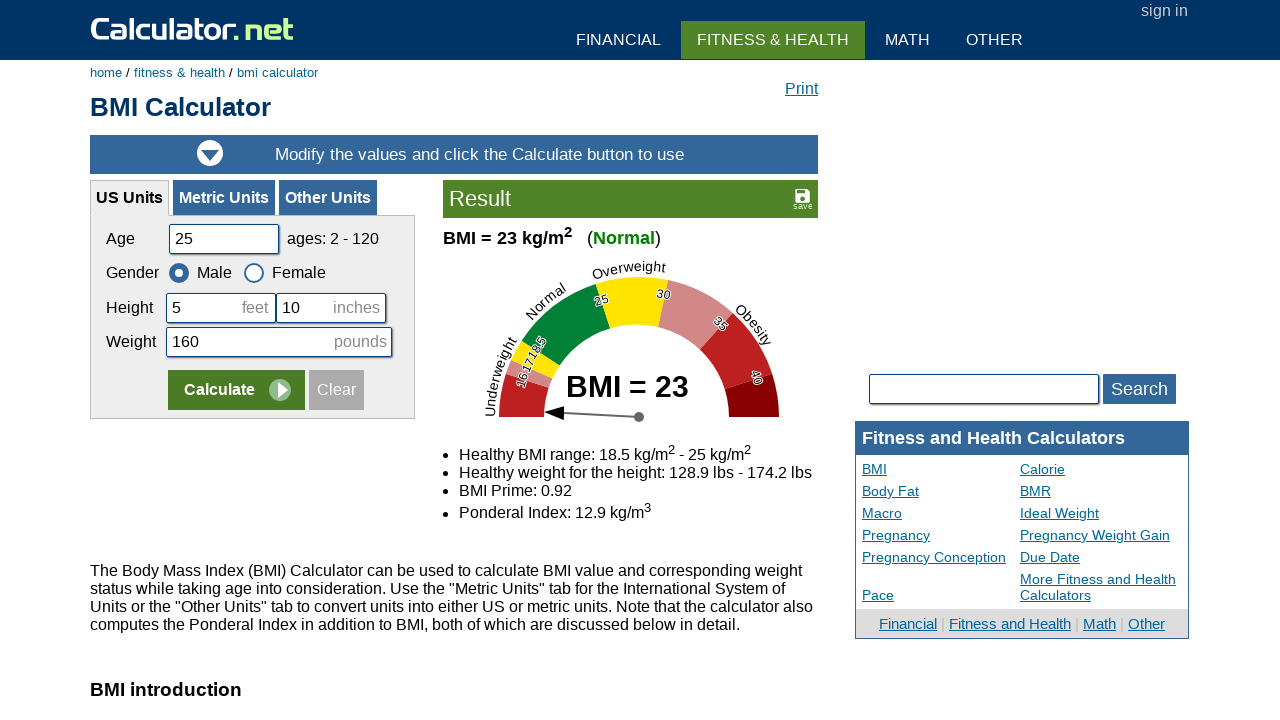

Navigated back to main page
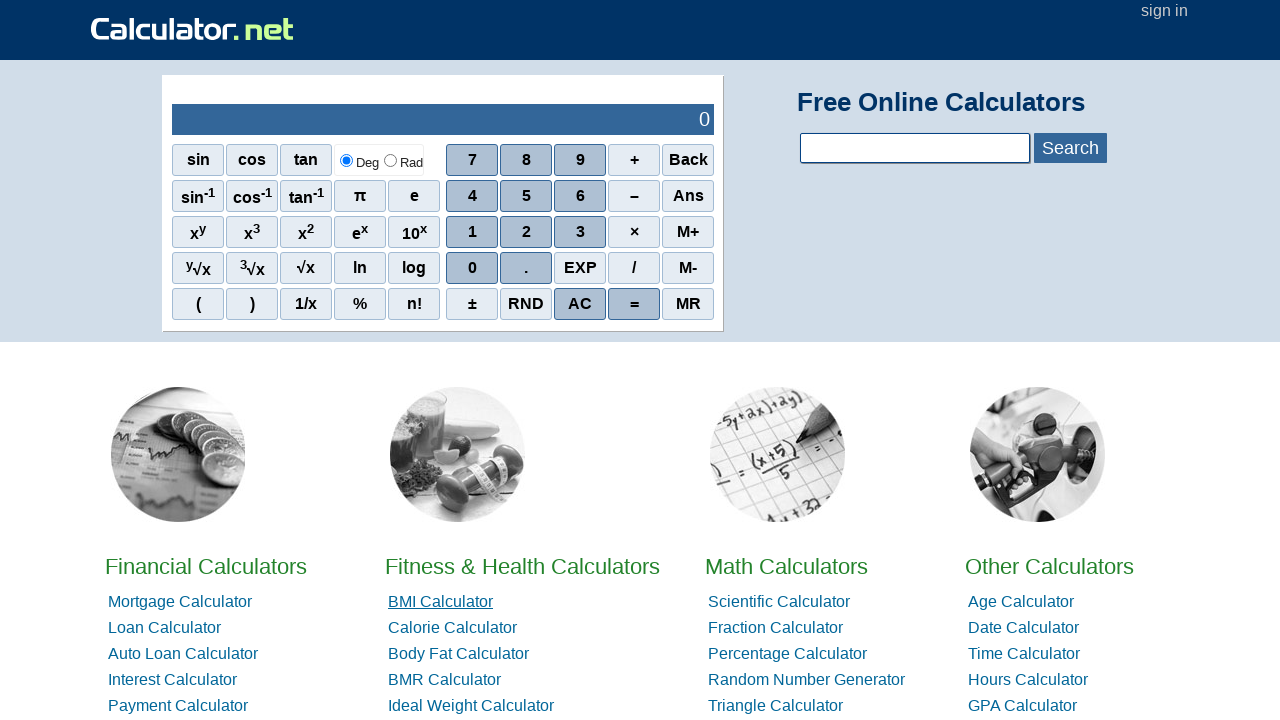

Clicked on Sales Tax link at (182, 360) on text=/.*Sales Tax.*/
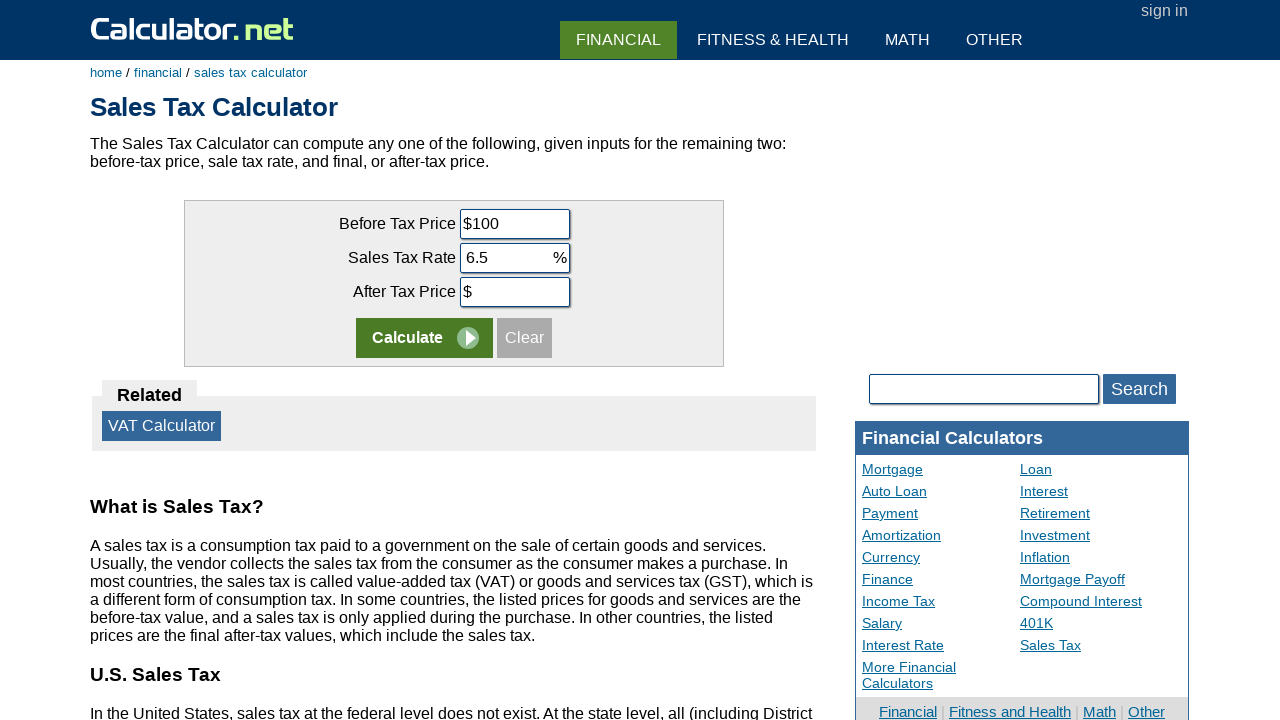

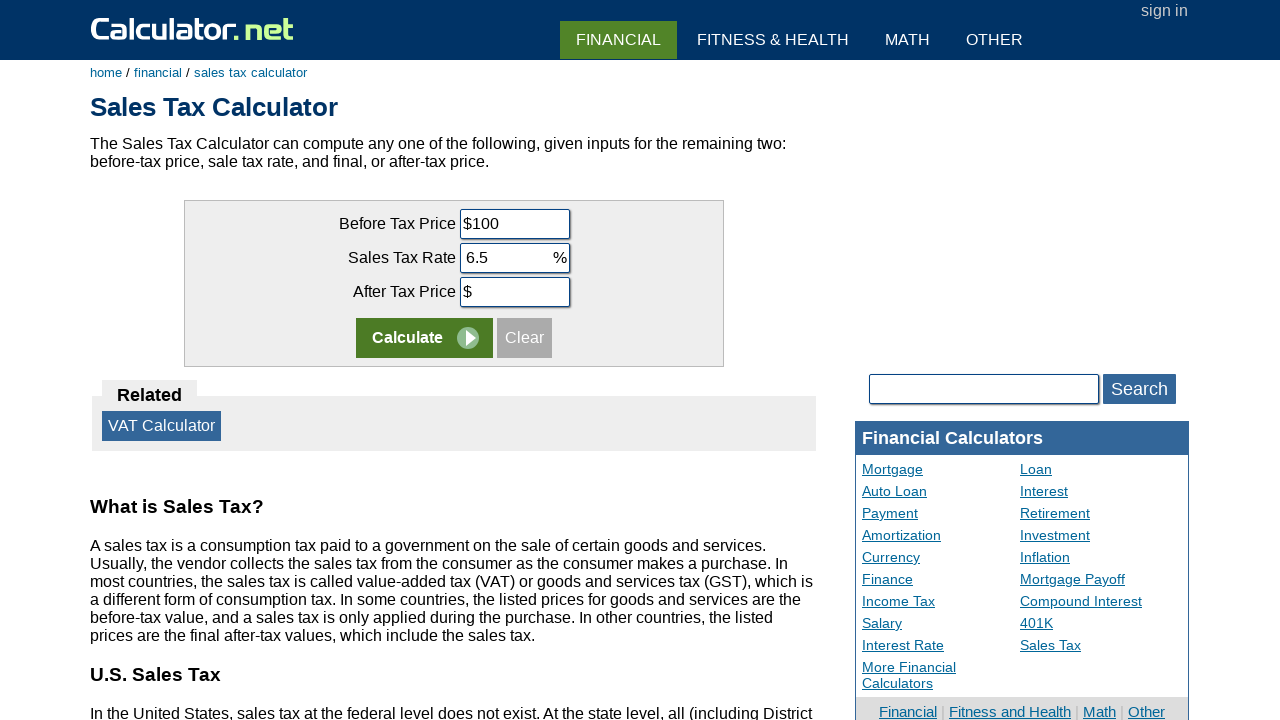